Tests VueJS dropdown selection by selecting different options and verifying the displayed selection

Starting URL: https://mikerodham.github.io/vue-dropdowns/

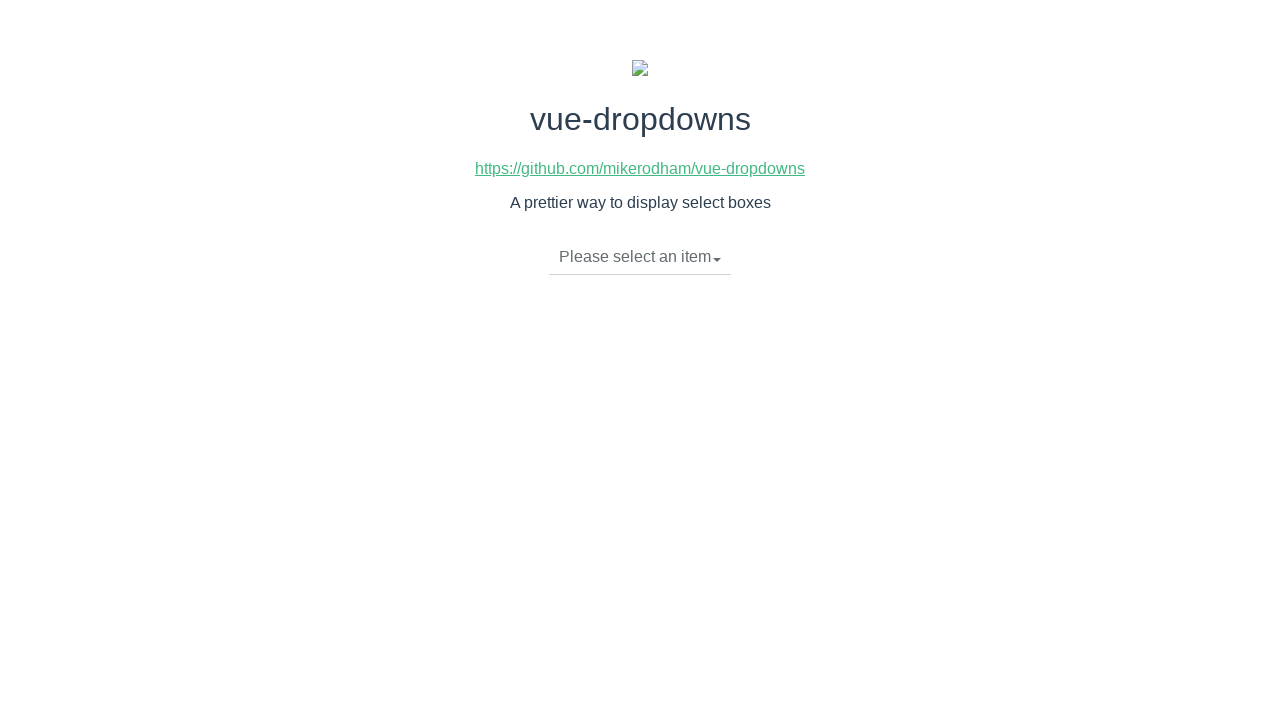

Clicked dropdown button to open menu at (640, 258) on div.btn-group
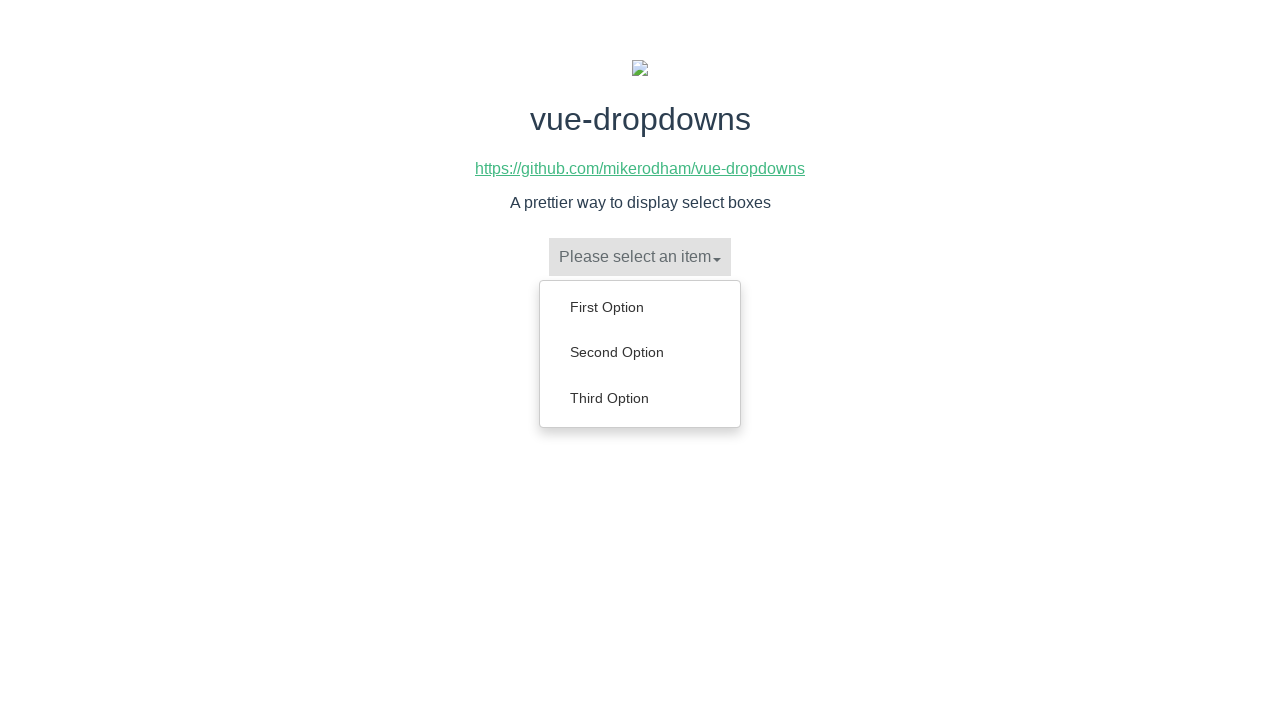

Dropdown menu appeared with options
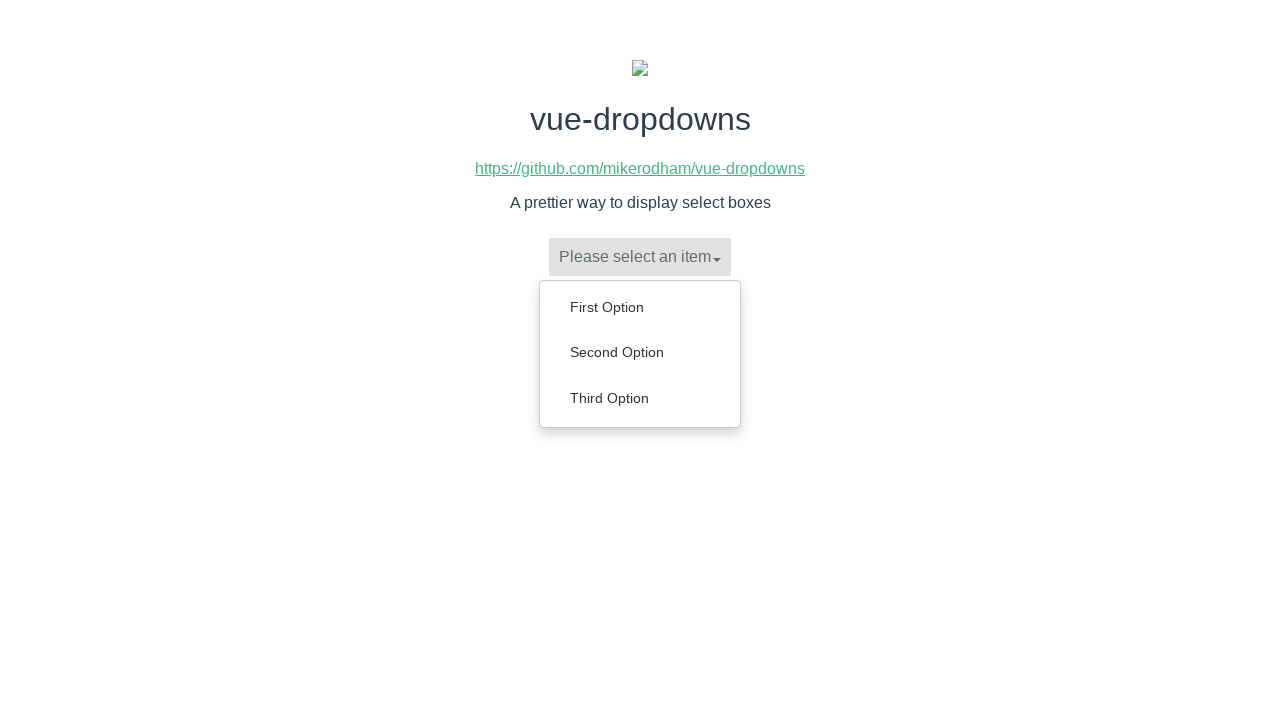

Selected 'Second Option' from dropdown menu
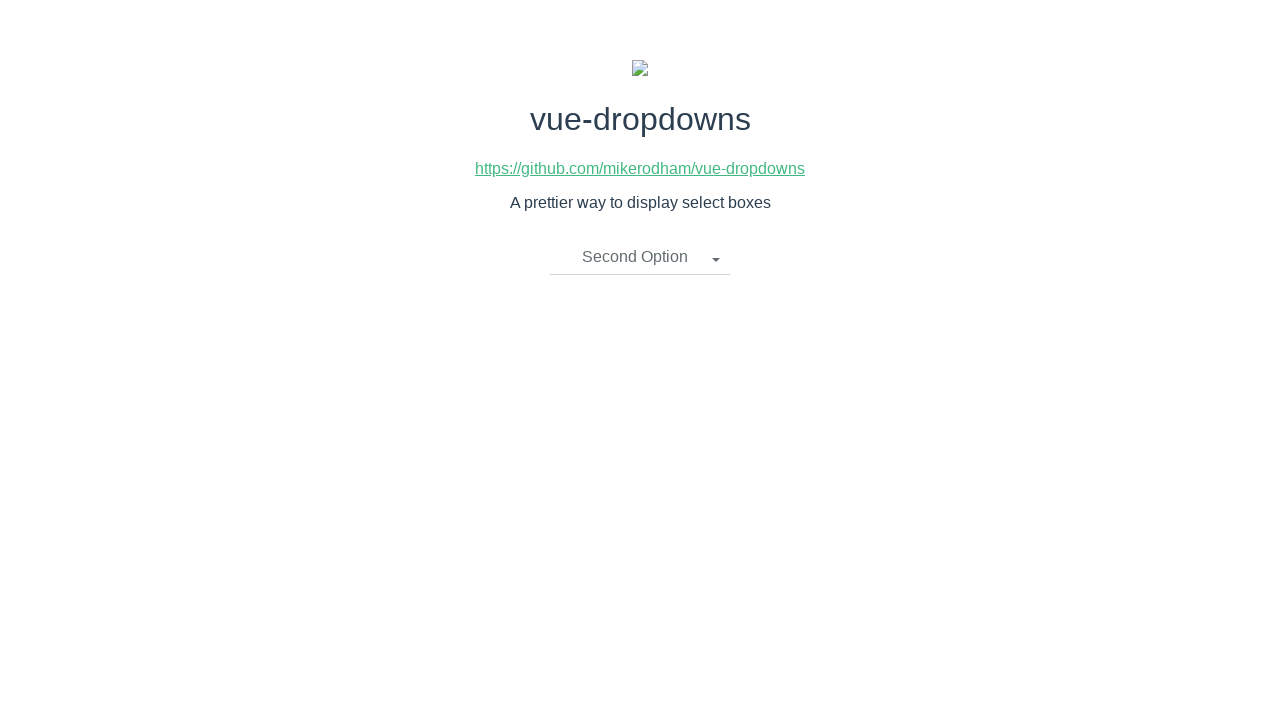

Verified 'Second Option' is displayed as selected
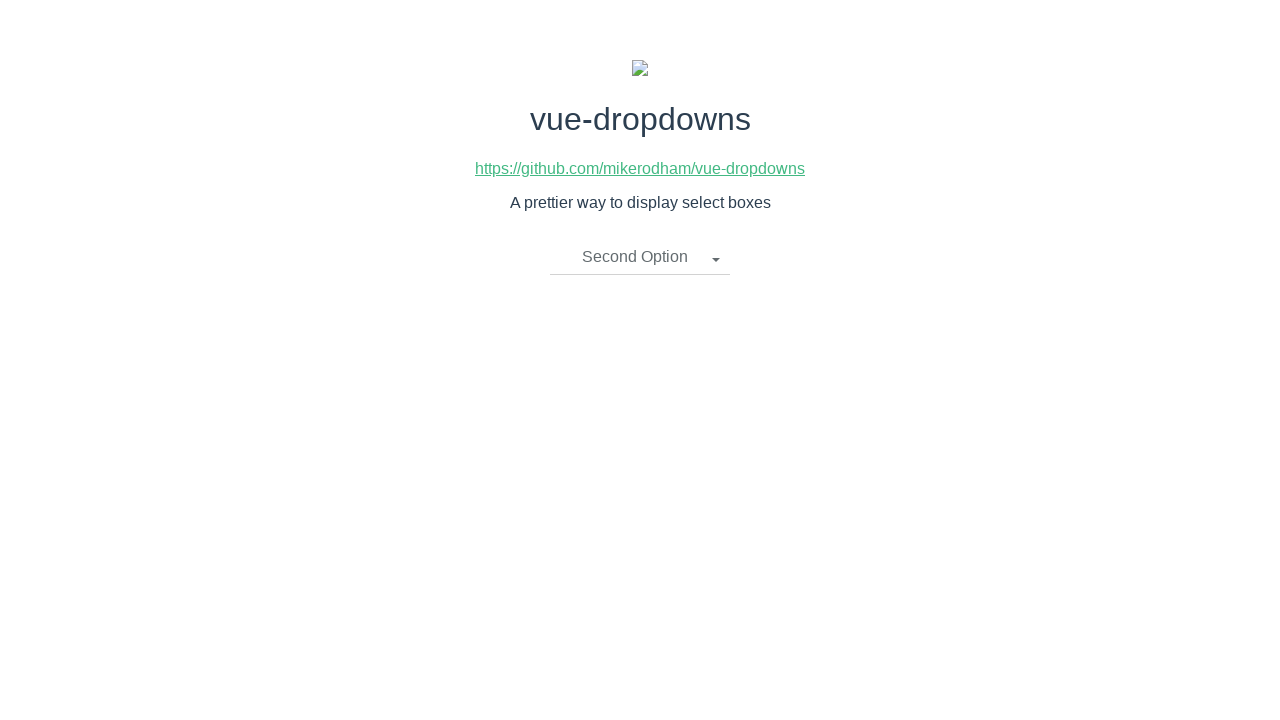

Clicked dropdown button to open menu again at (640, 258) on div.btn-group
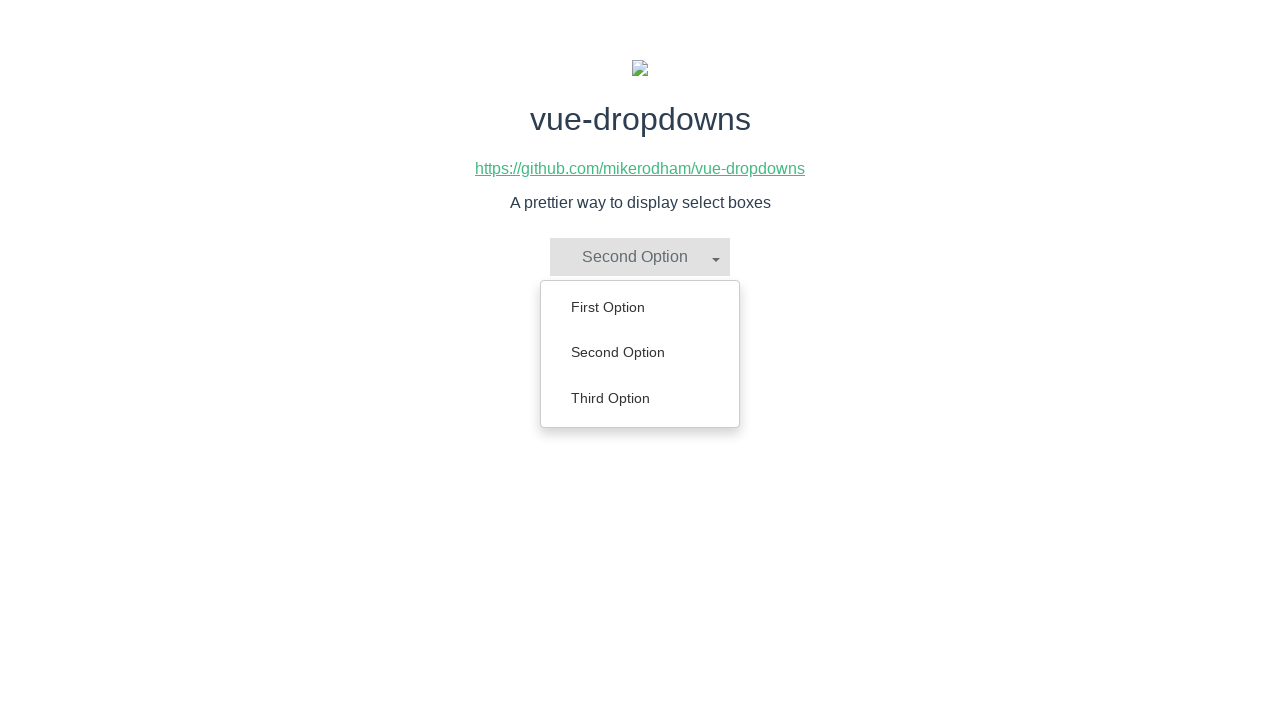

Dropdown menu appeared with options
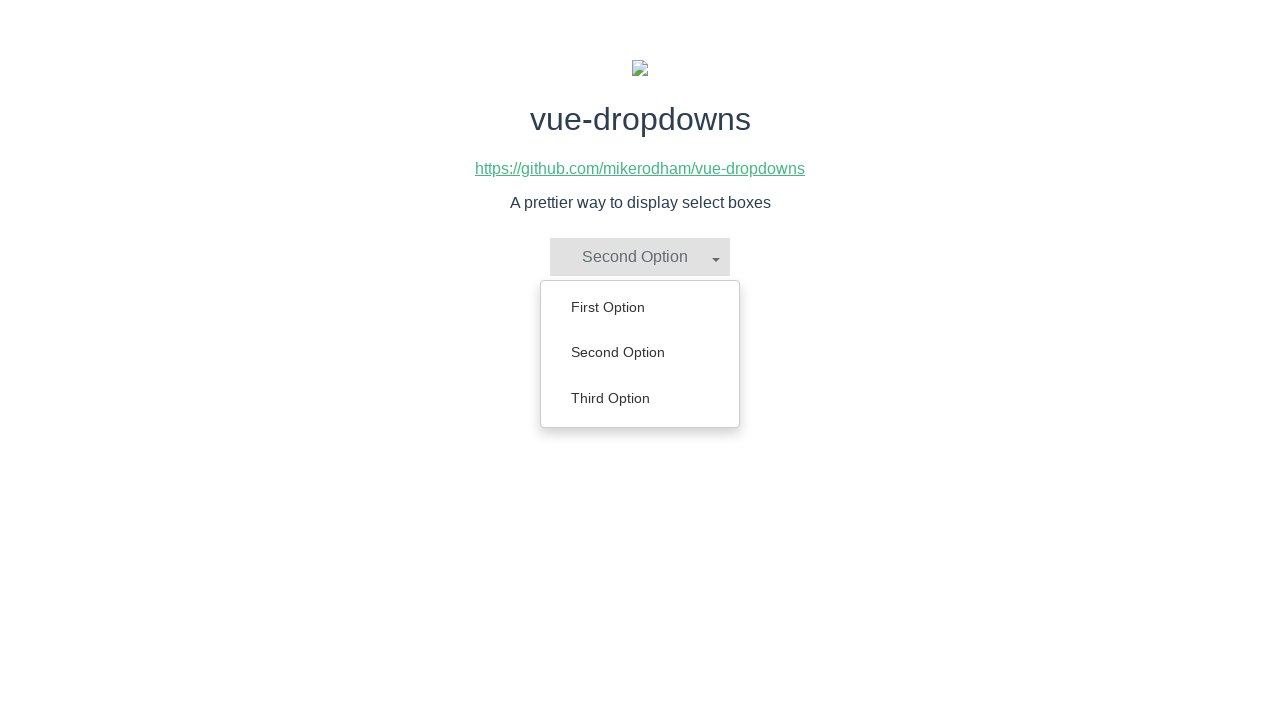

Selected 'First Option' from dropdown menu
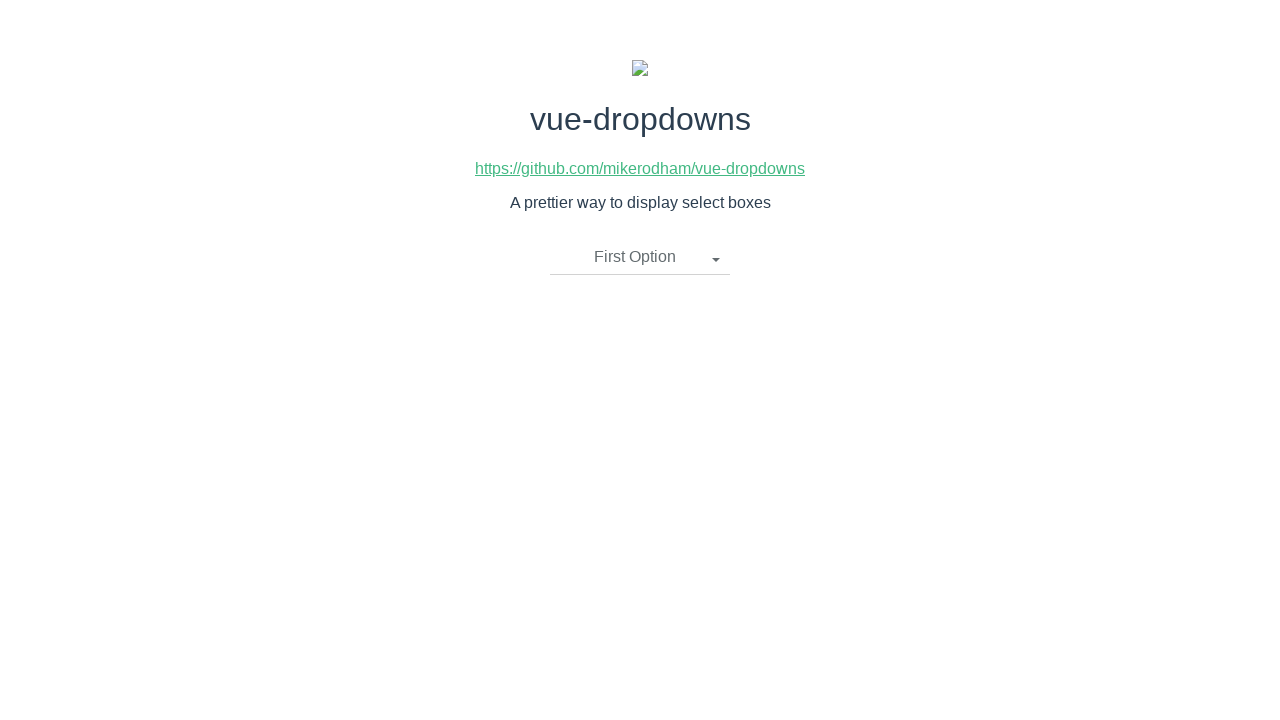

Verified 'First Option' is displayed as selected
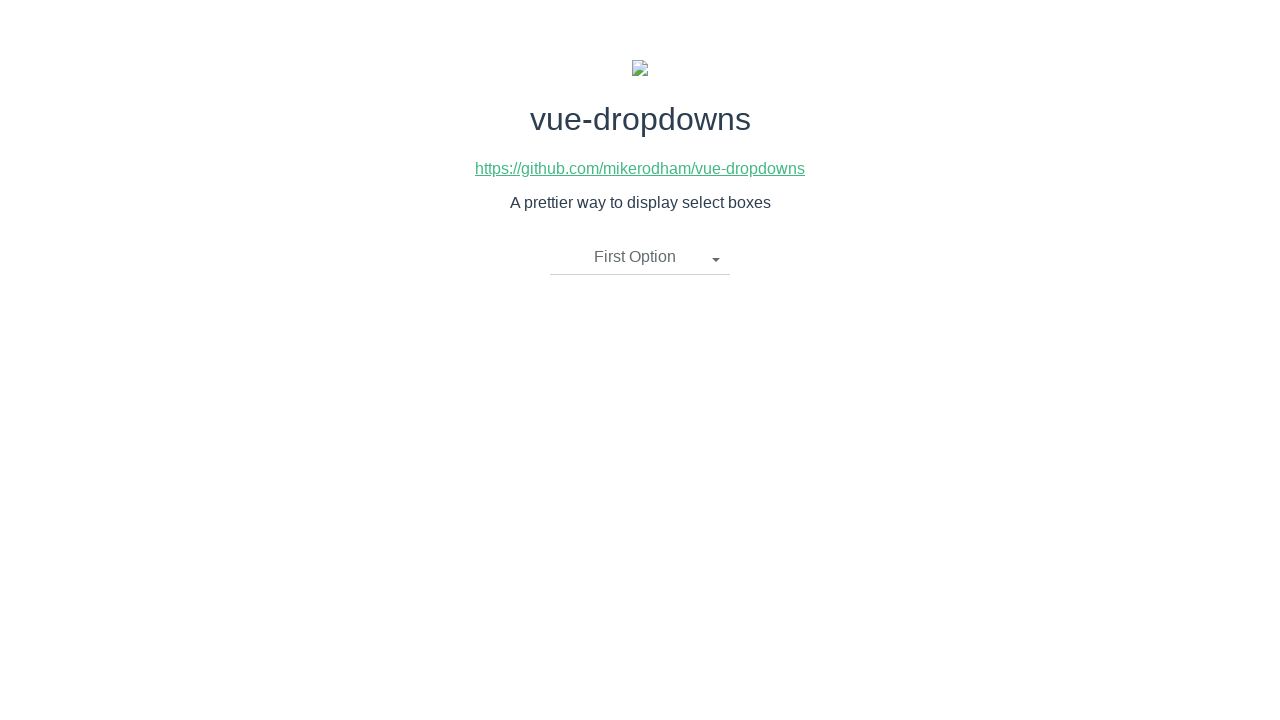

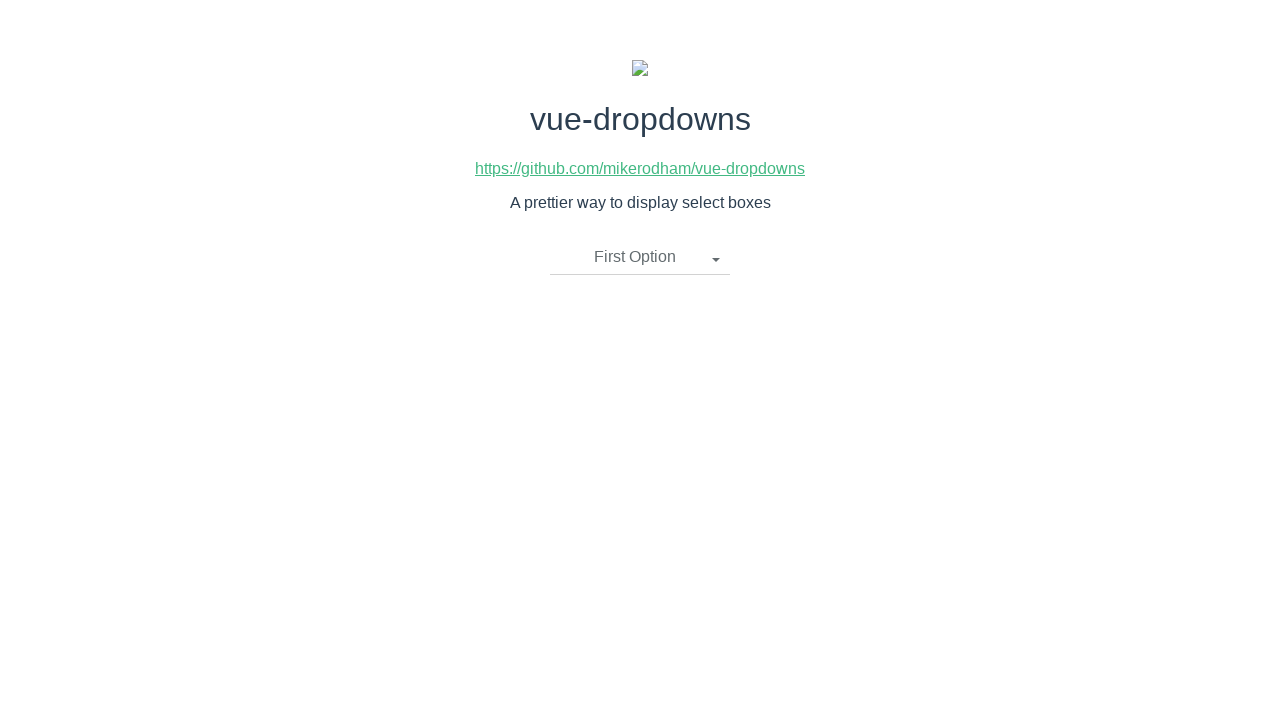